Tests JavaScript scroll functionality by scrolling down the Selenium dev website page and then scrolling back up partially.

Starting URL: https://www.selenium.dev/

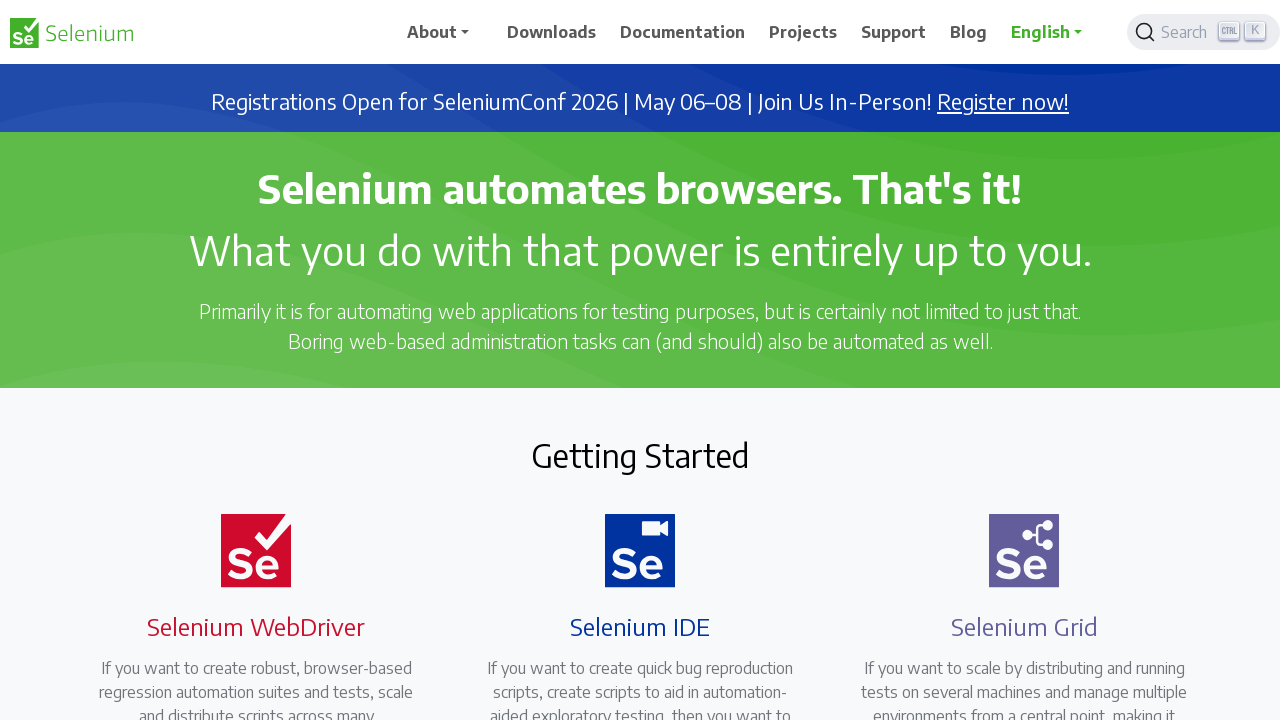

Scrolled down 1000 pixels on Selenium dev website
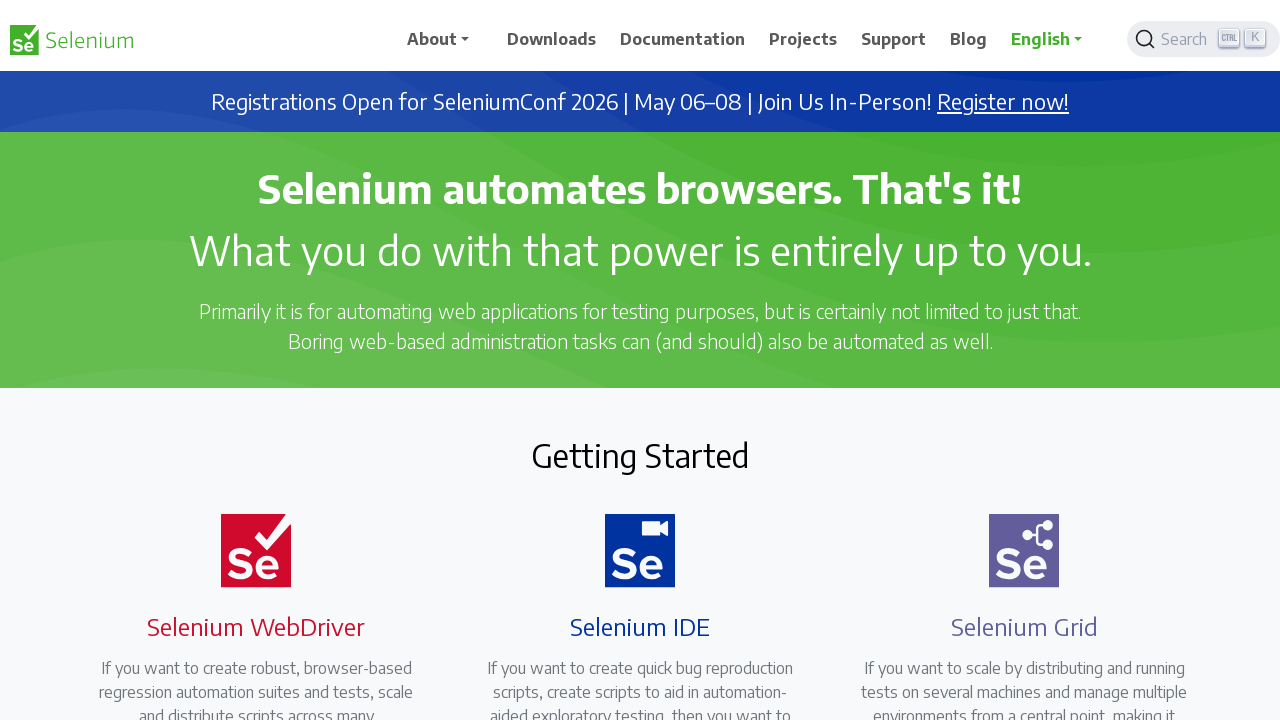

Waited 2 seconds to observe scroll position
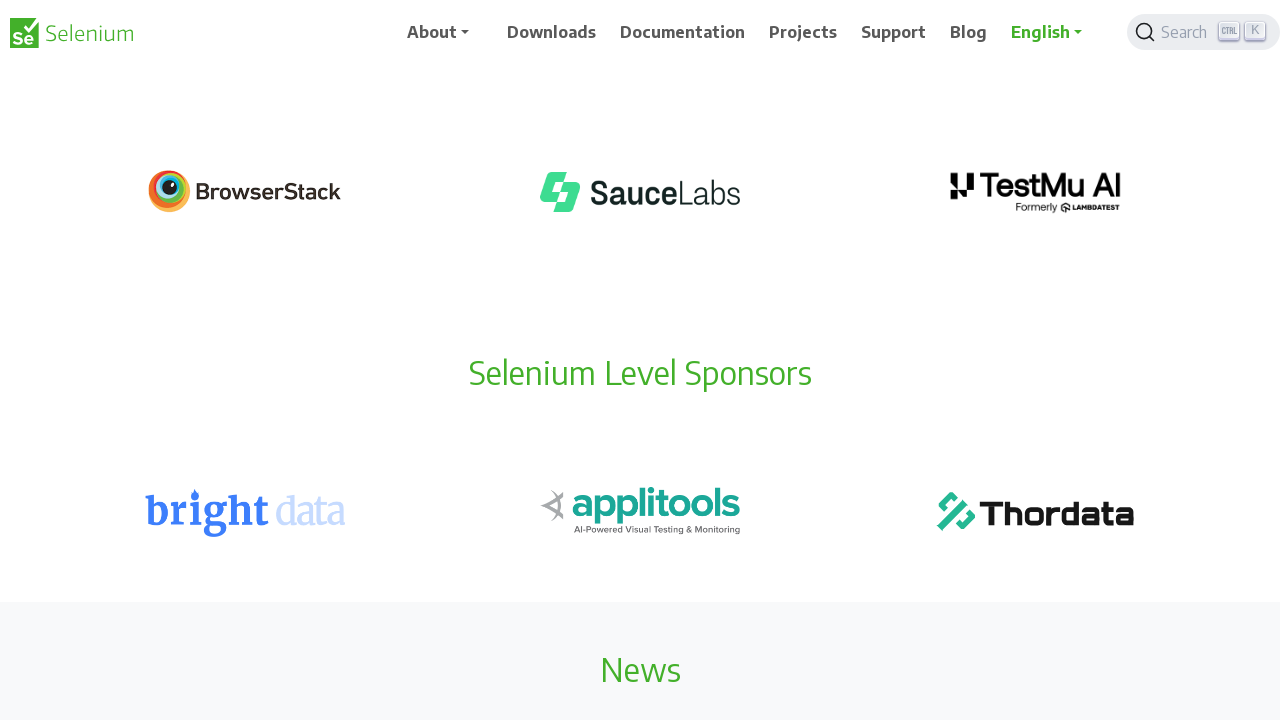

Scrolled up 500 pixels, returning partially to starting position
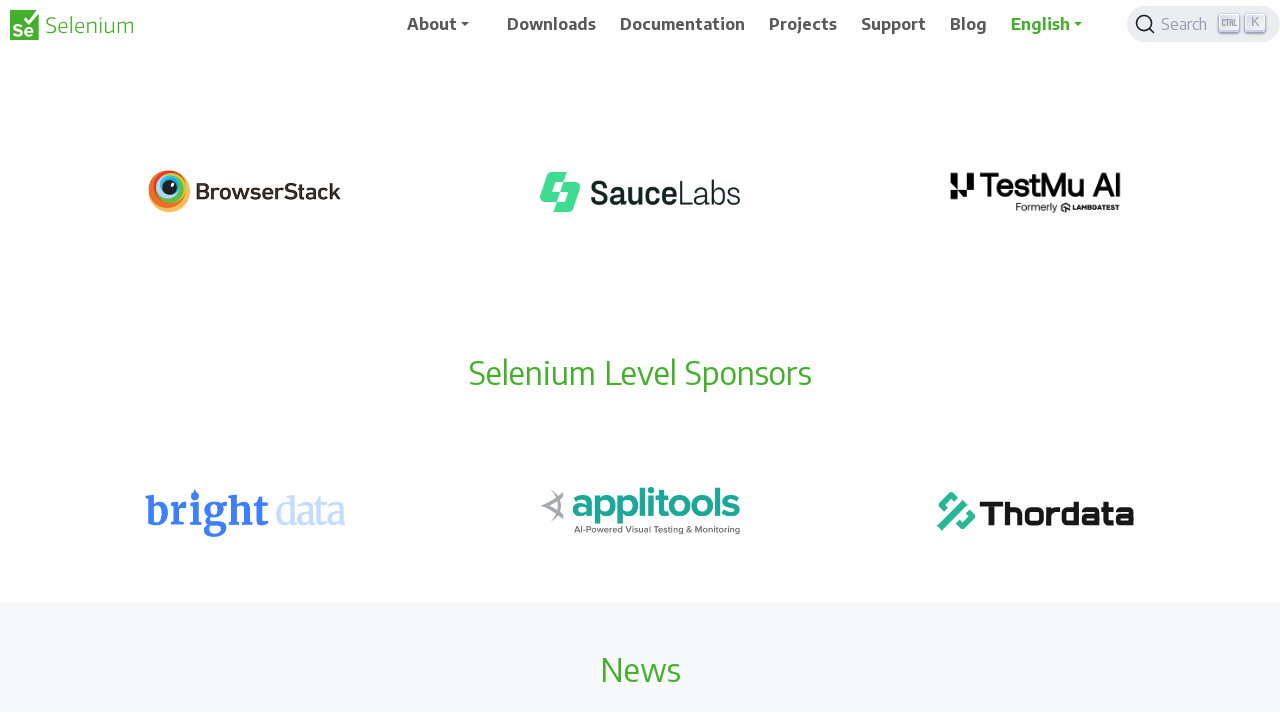

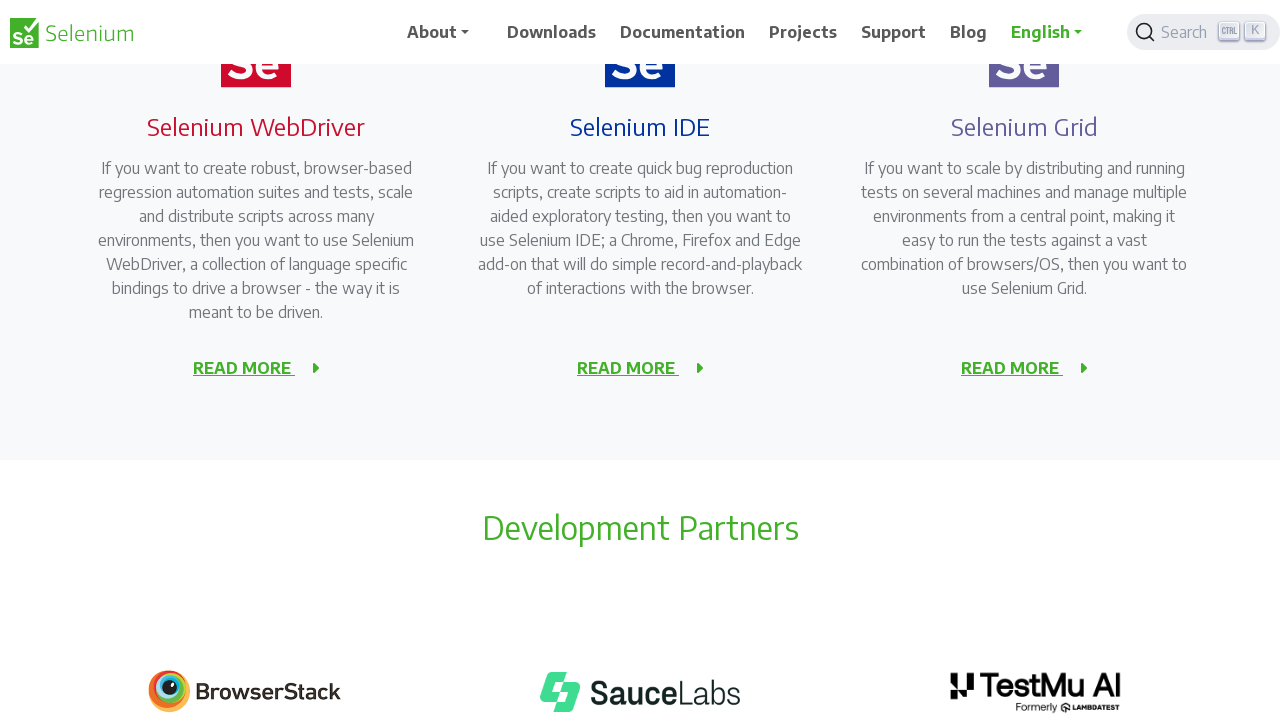